Tests multi-select dropdown functionality by selecting multiple options (by index, value, and visible text) and then deselecting all options

Starting URL: https://www.letskodeit.com/practice

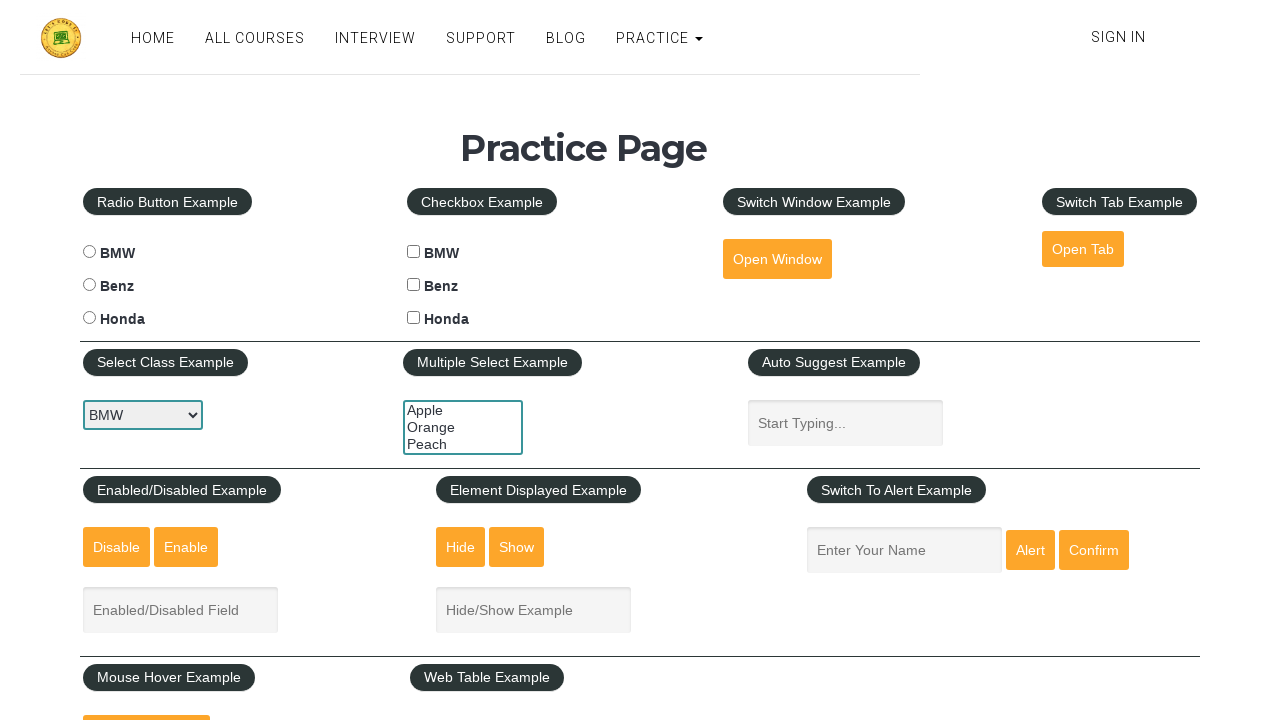

Waited for multi-select dropdown element to be visible
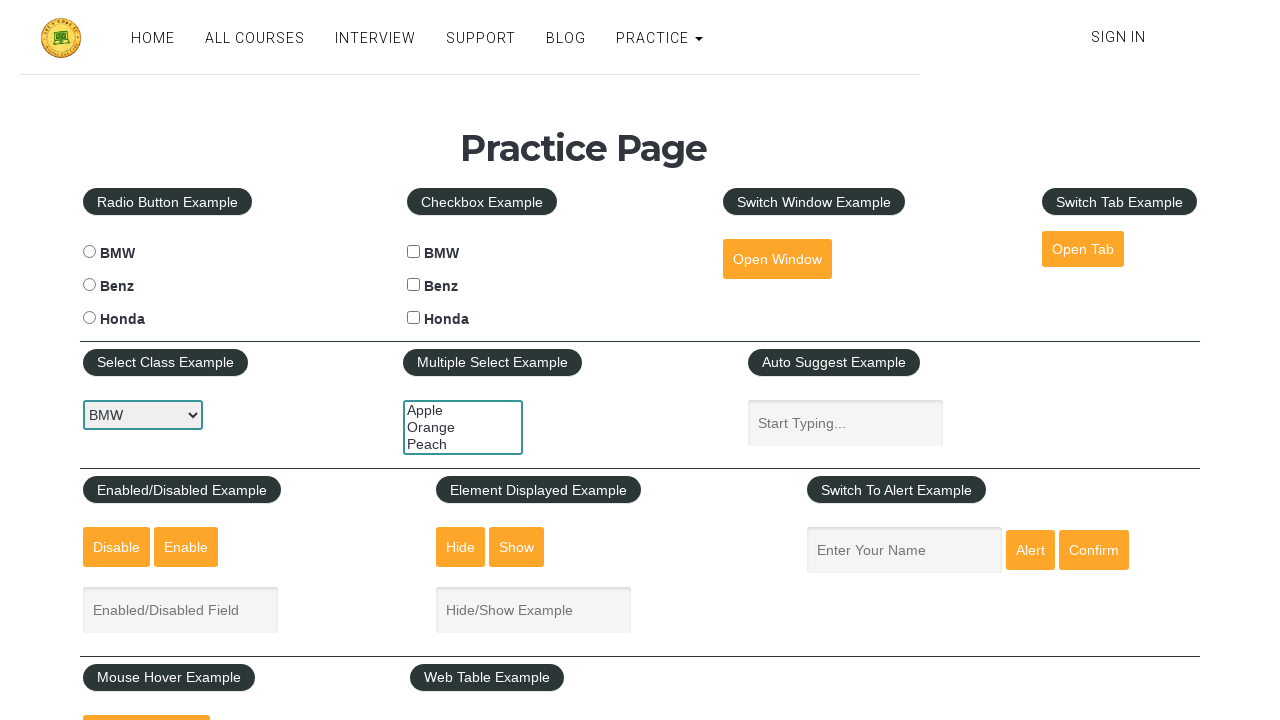

Selected option by index 2 (Peach) from multi-select dropdown on #multiple-select-example
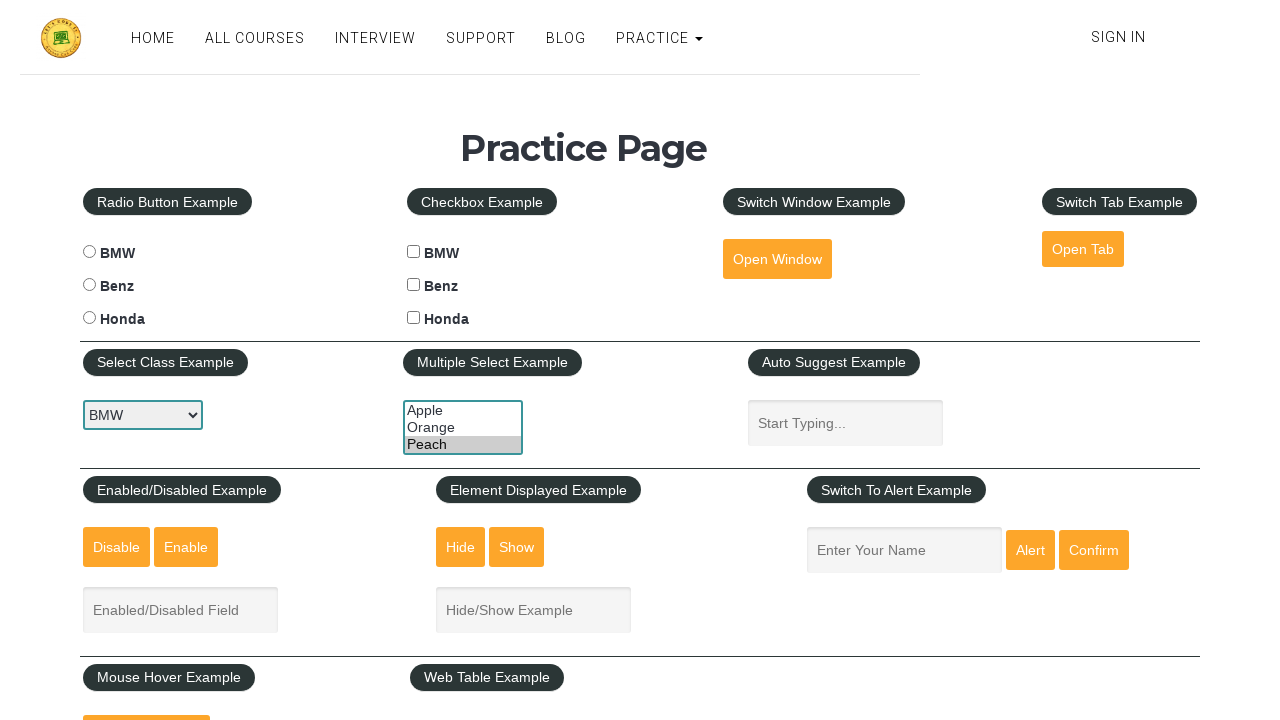

Selected option by value 'orange' from multi-select dropdown on #multiple-select-example
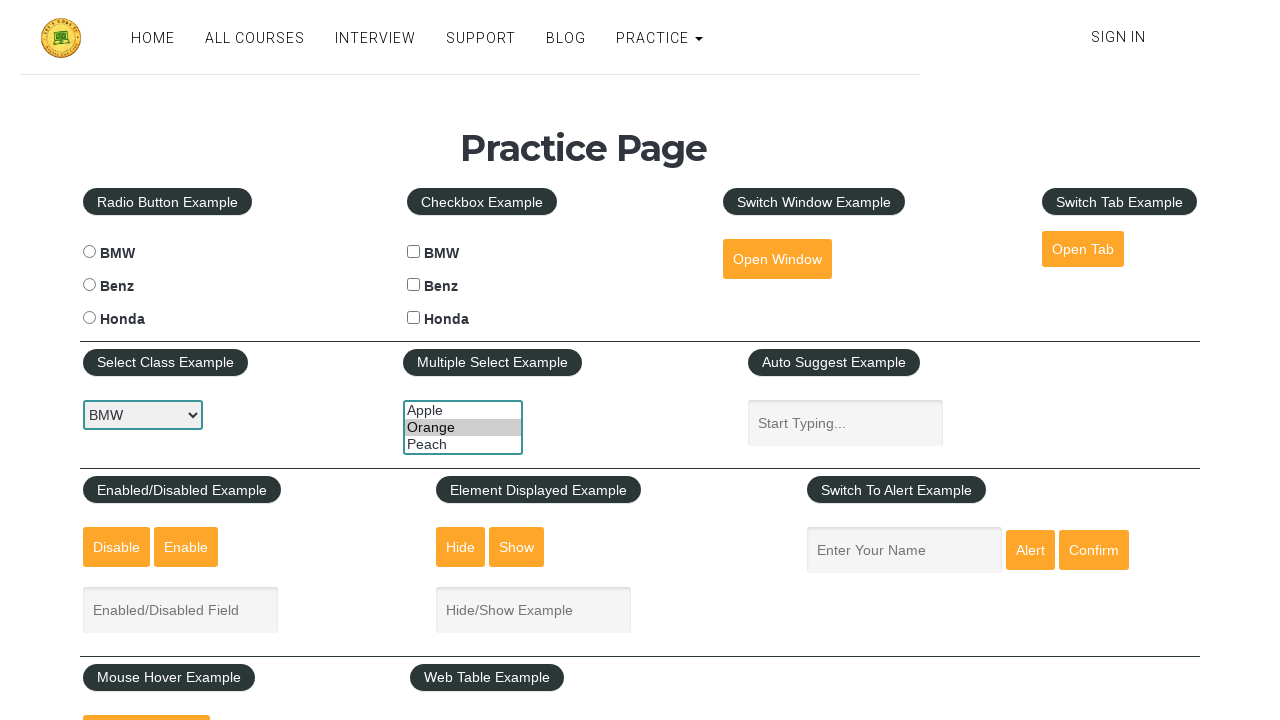

Selected option by visible text 'Apple' from multi-select dropdown on #multiple-select-example
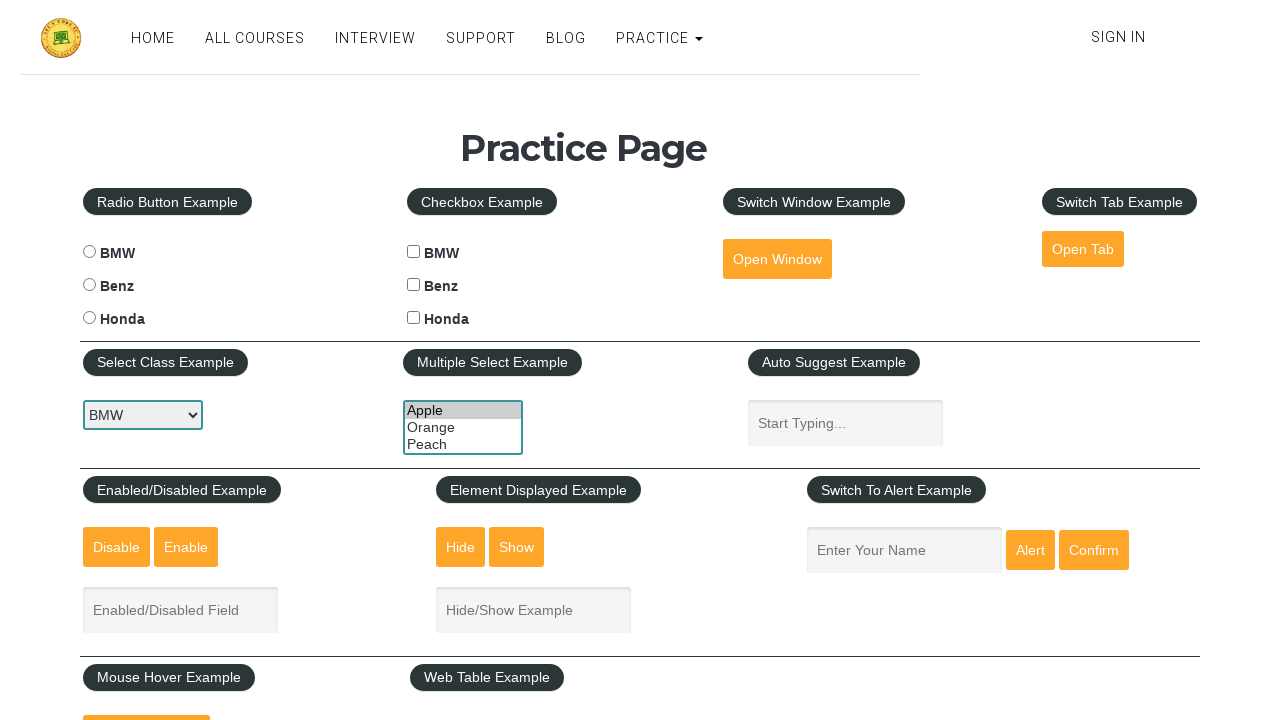

Deselected all options from multi-select dropdown on #multiple-select-example
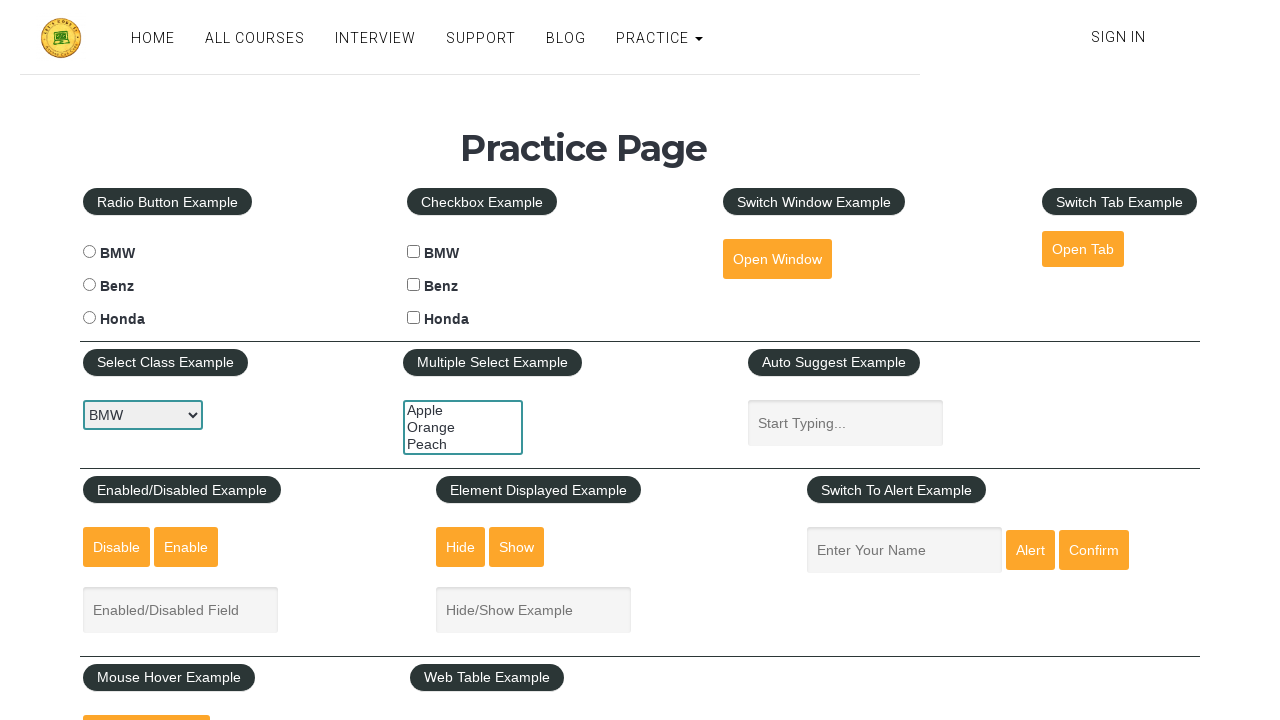

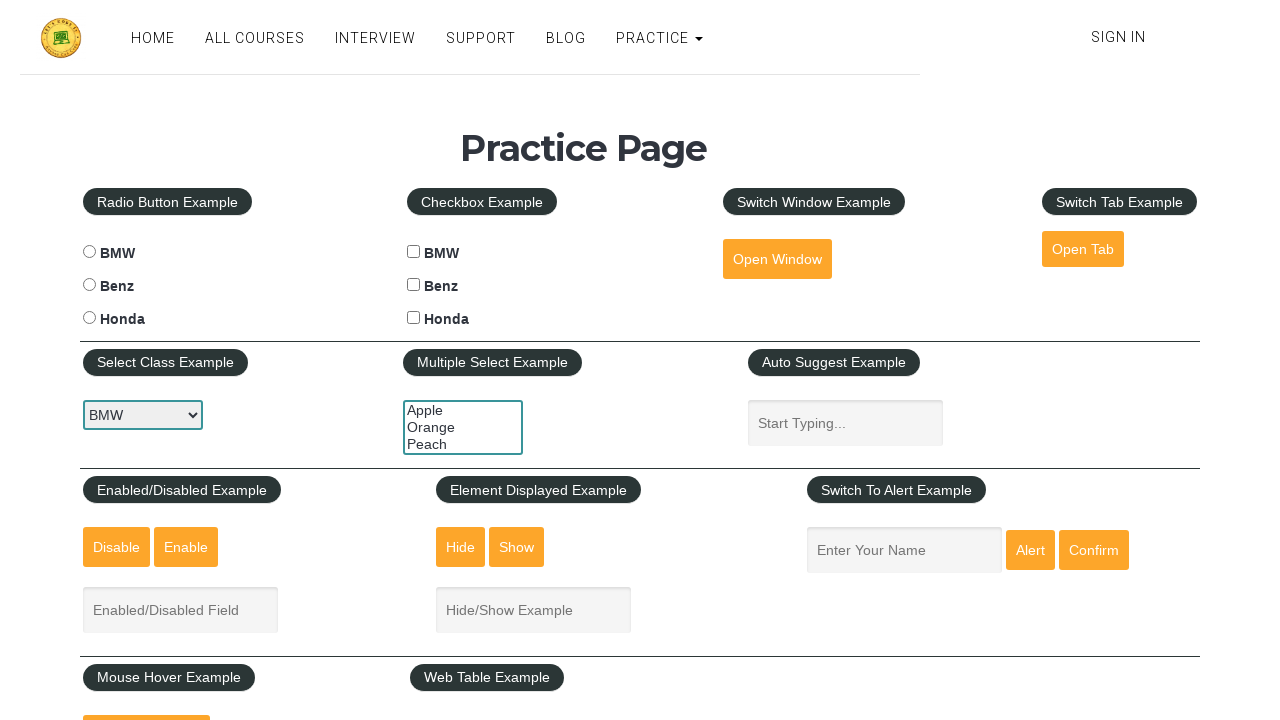